Tests menu navigation by hovering and clicking through nested menu items

Starting URL: https://demoqa.com/menu#

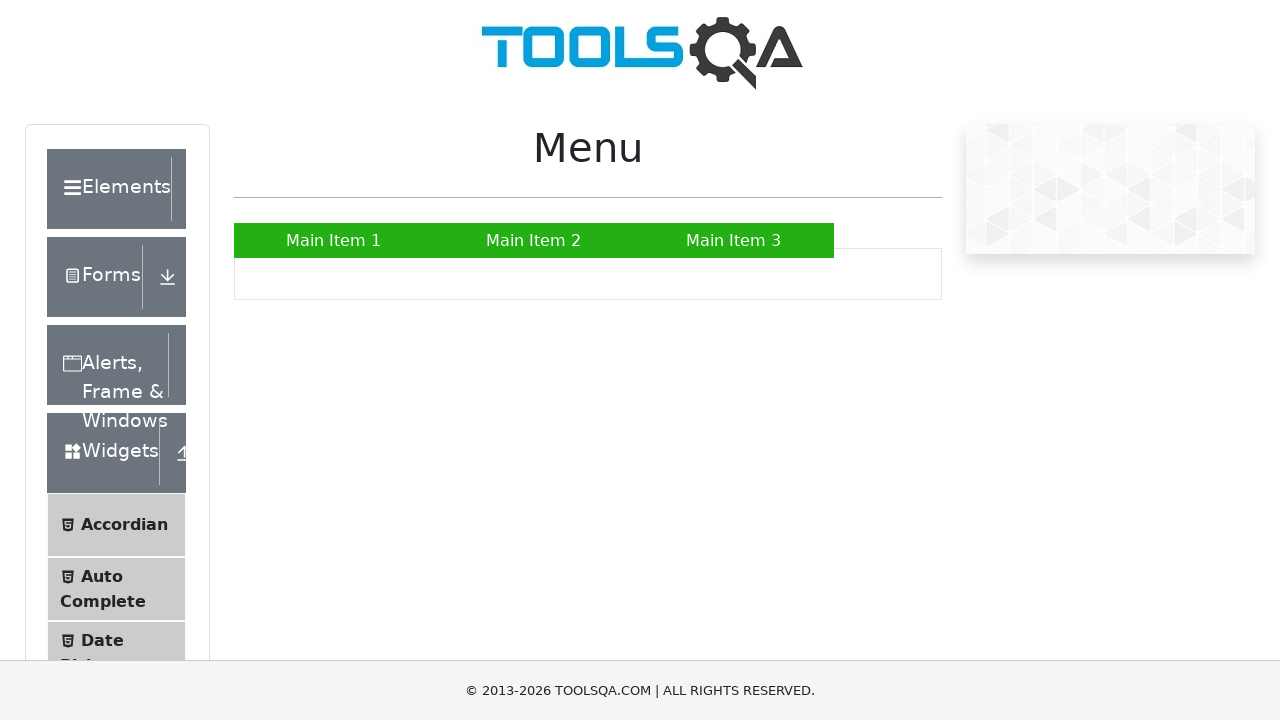

Hovered over Main Item 2 at (534, 240) on text=Main Item 2
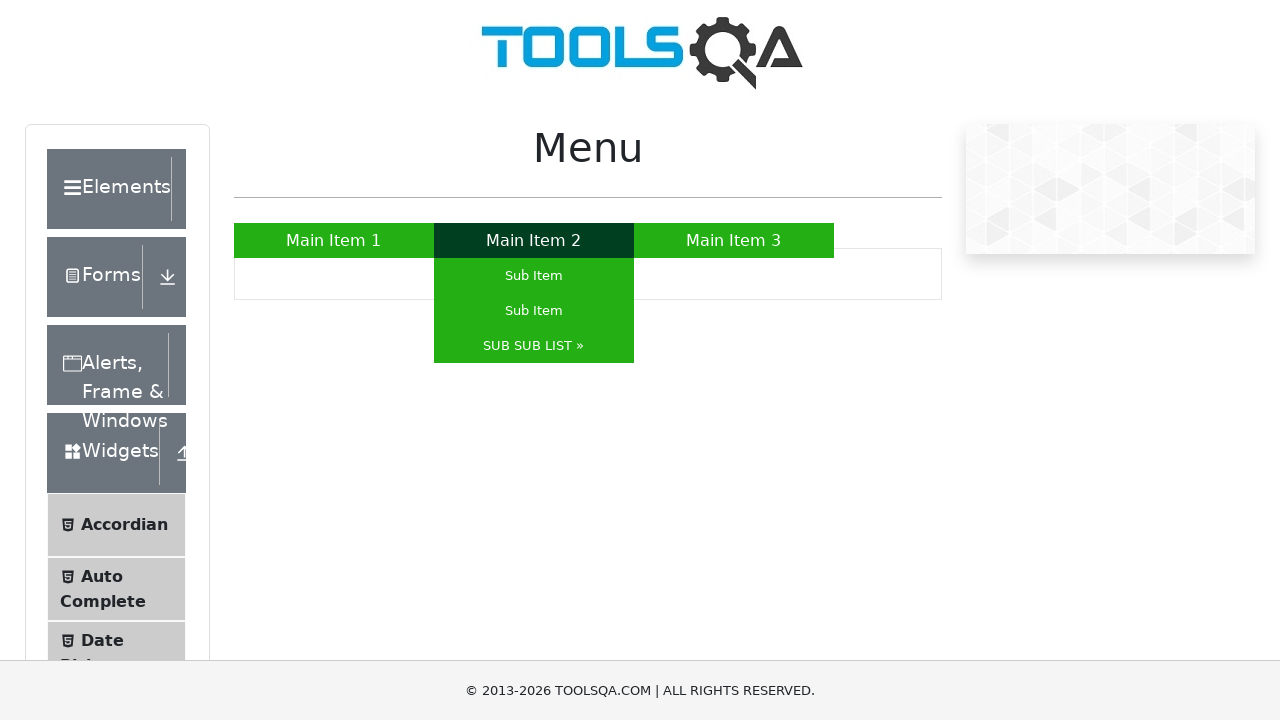

Clicked on Main Item 2 at (534, 240) on text=Main Item 2
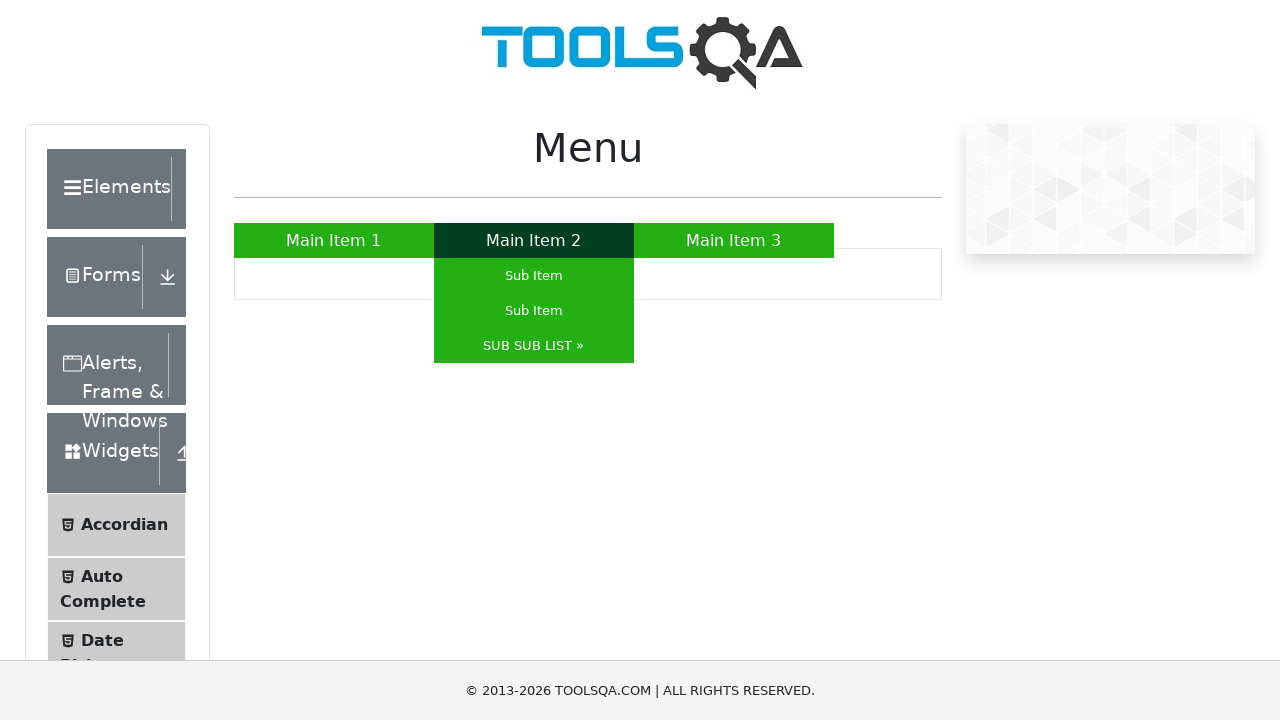

Hovered over SUB SUB LIST at (534, 346) on text=SUB SUB LIST »
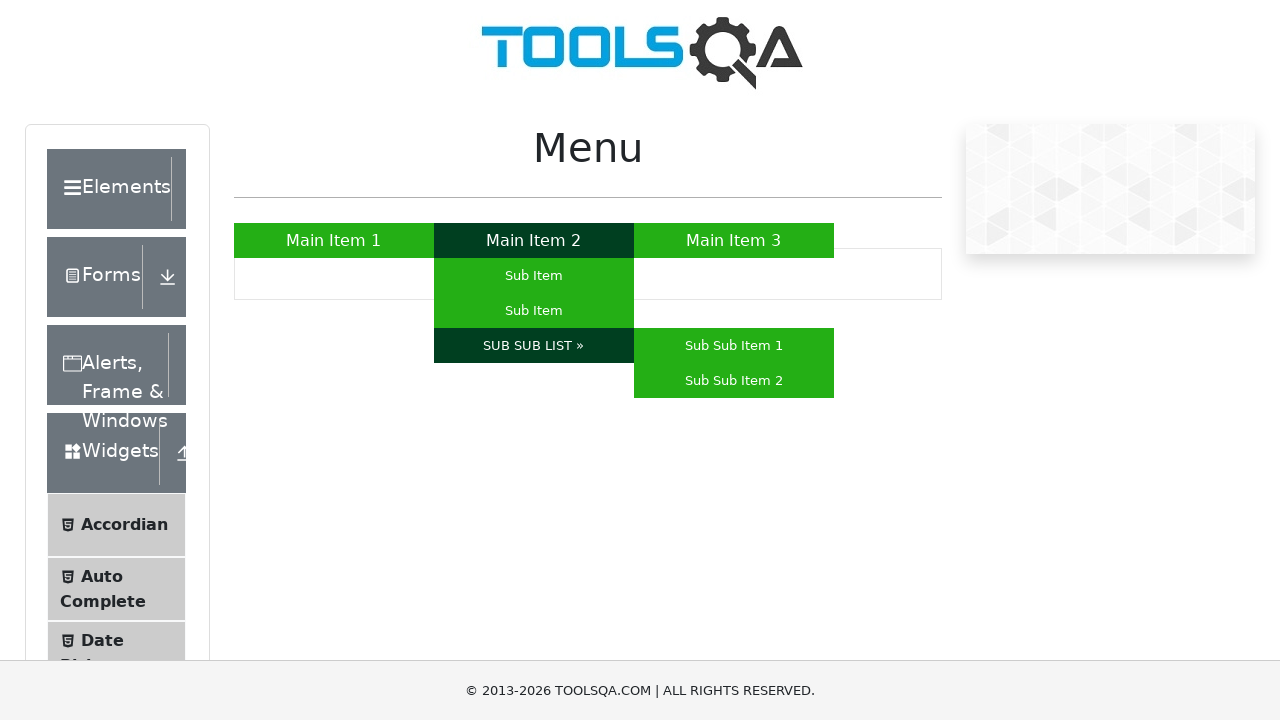

Clicked on SUB SUB LIST at (534, 346) on text=SUB SUB LIST »
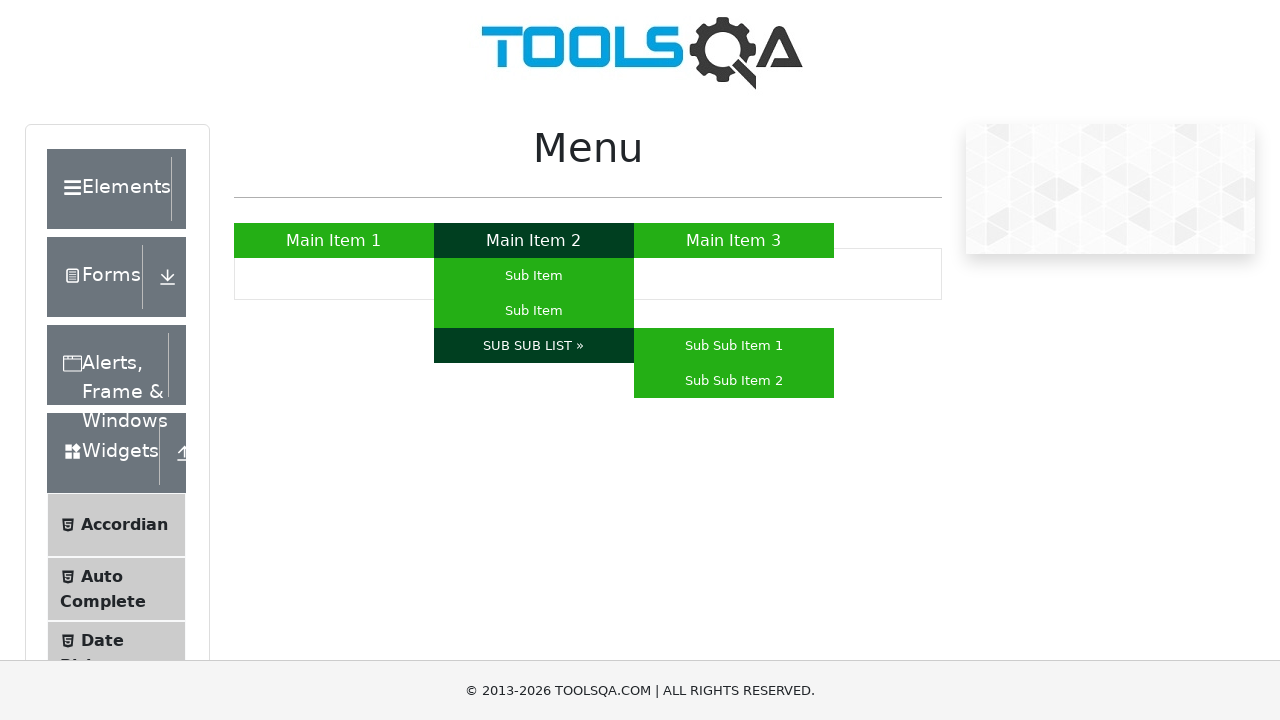

Hovered over Sub Sub Item 2 at (734, 380) on text=Sub Sub Item 2
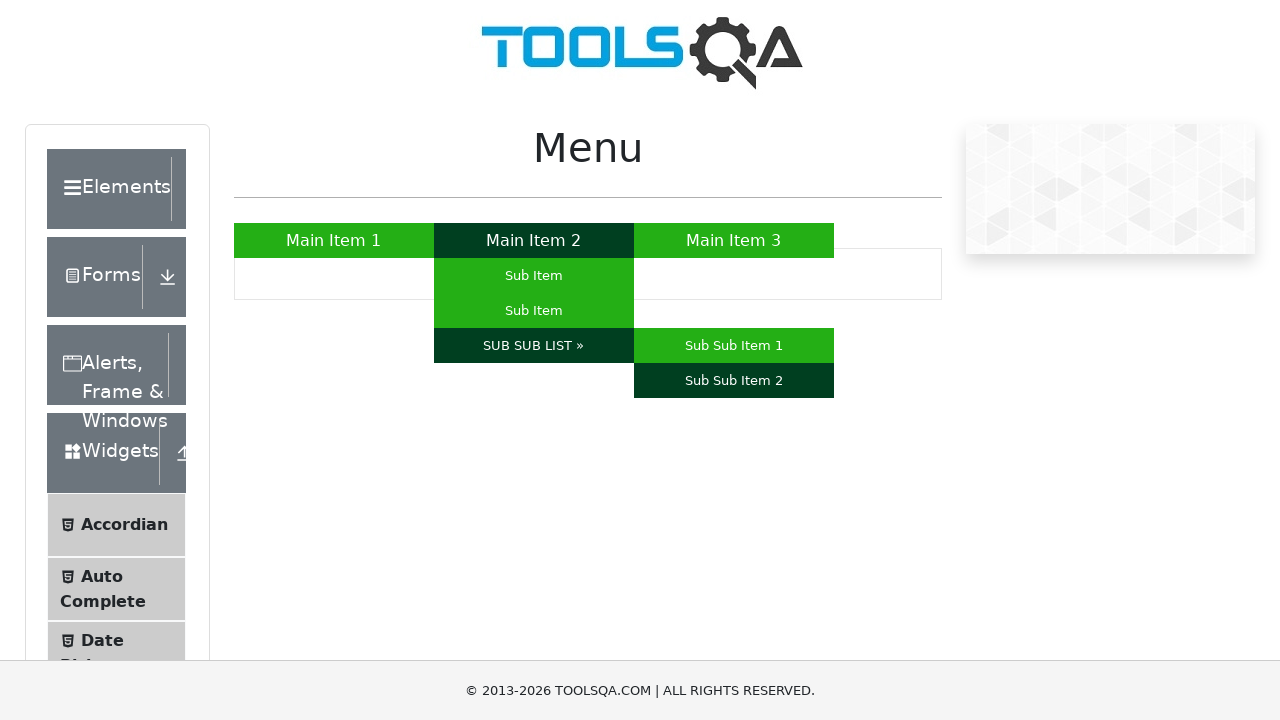

Clicked on Sub Sub Item 2 at (734, 380) on text=Sub Sub Item 2
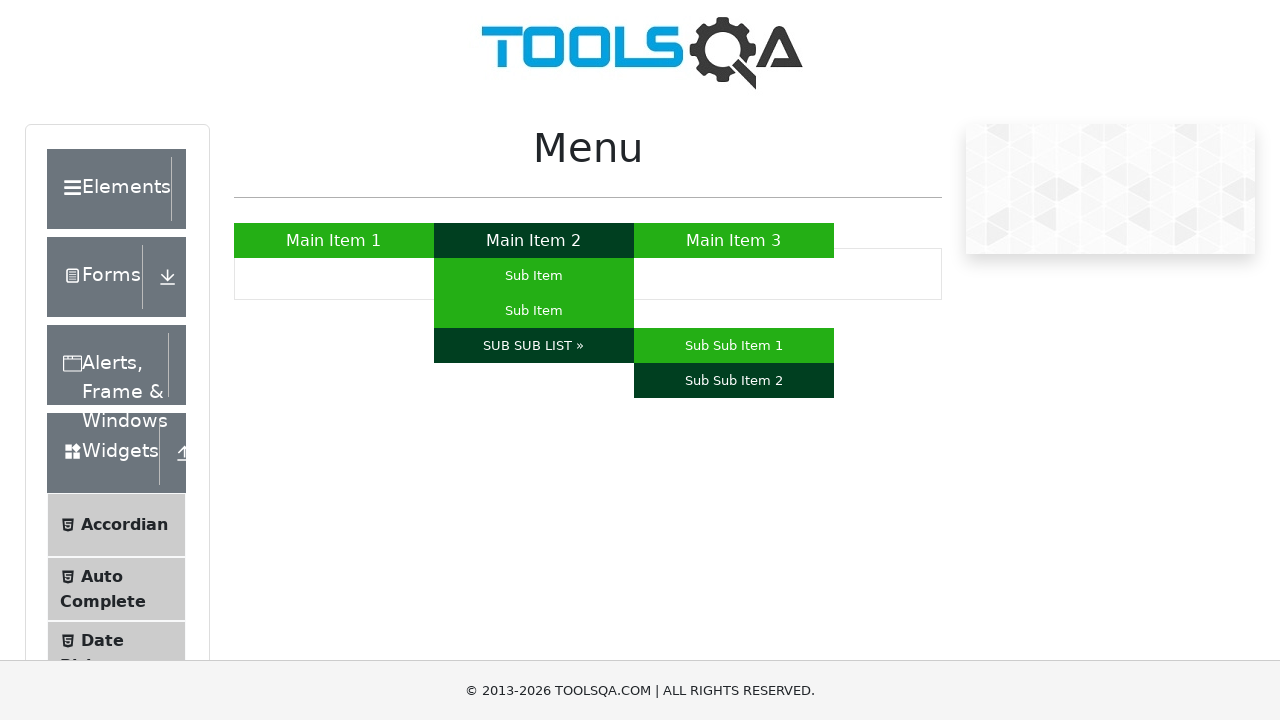

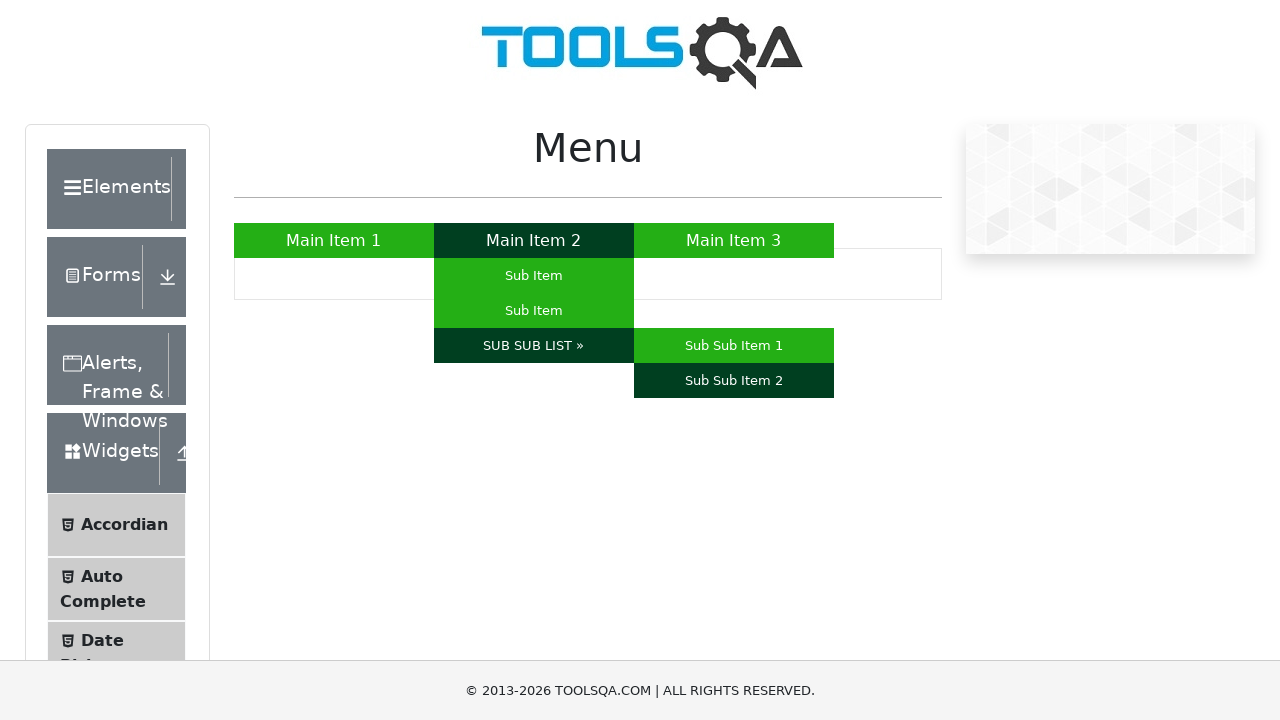